Navigates to a test automation practice blog, scrolls to a table element, and verifies the table structure by checking rows and columns exist

Starting URL: http://testautomationpractice.blogspot.com/

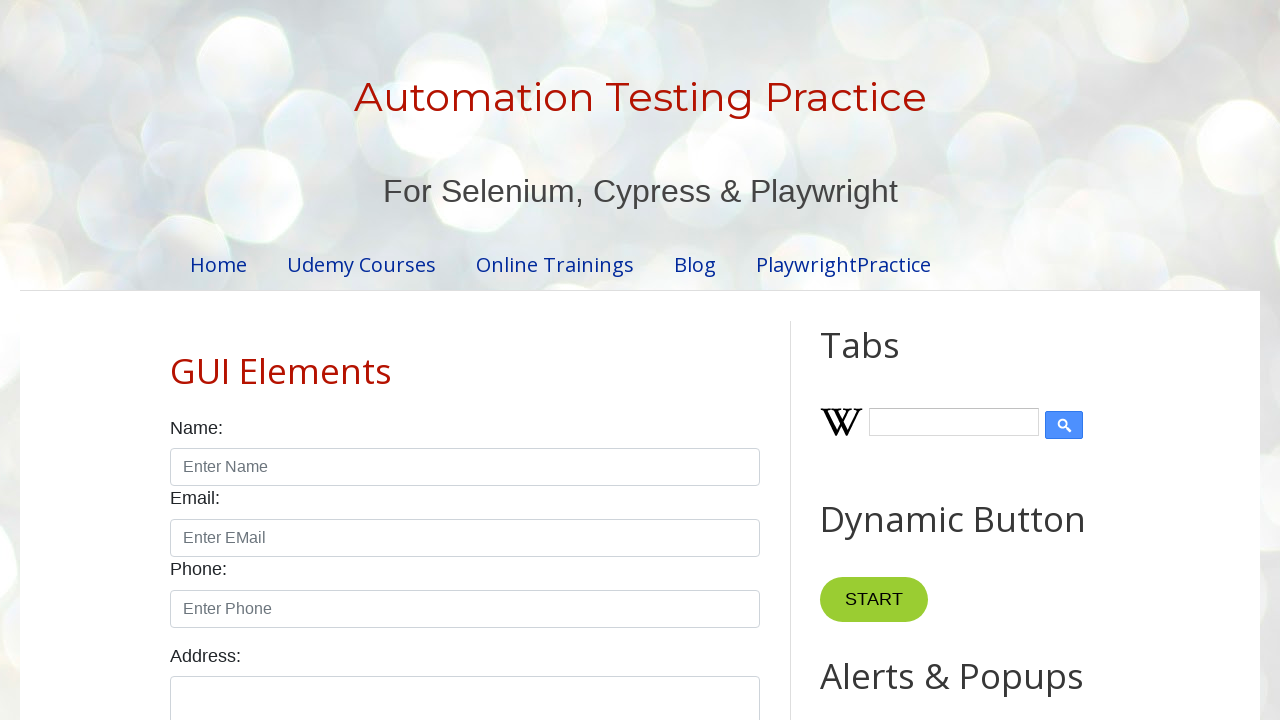

Scrolled to table header element
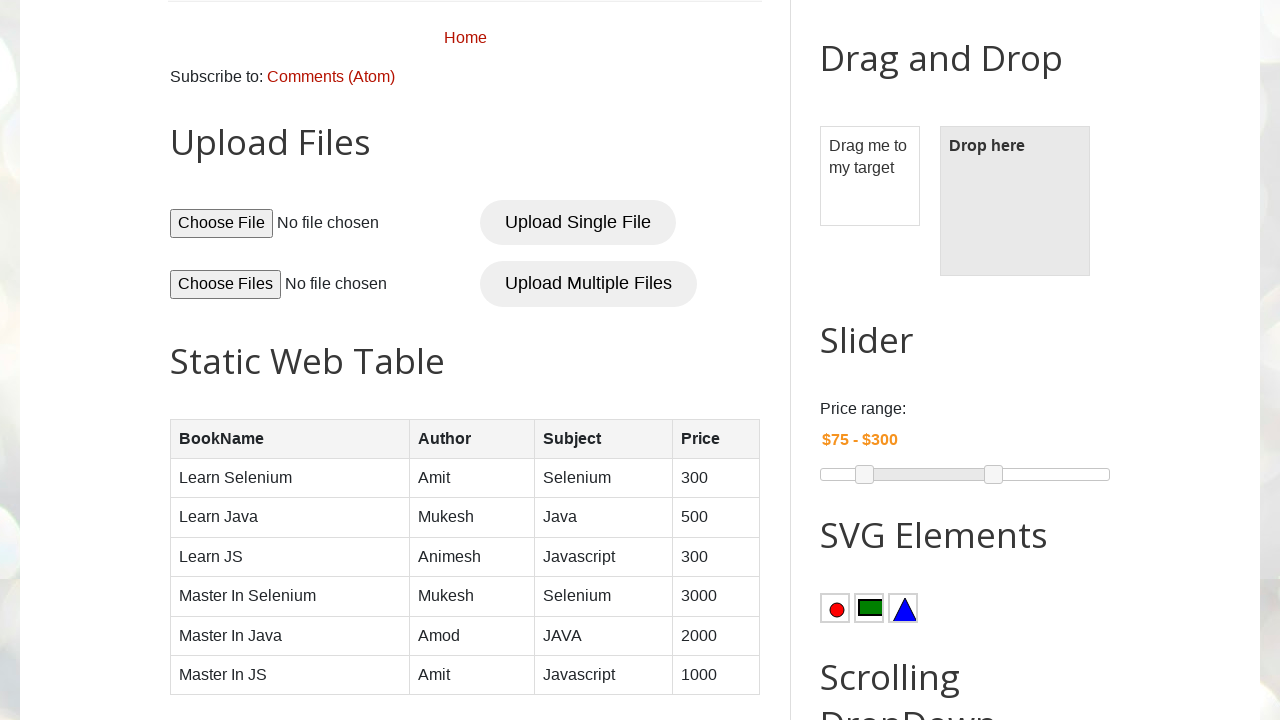

Table element became visible
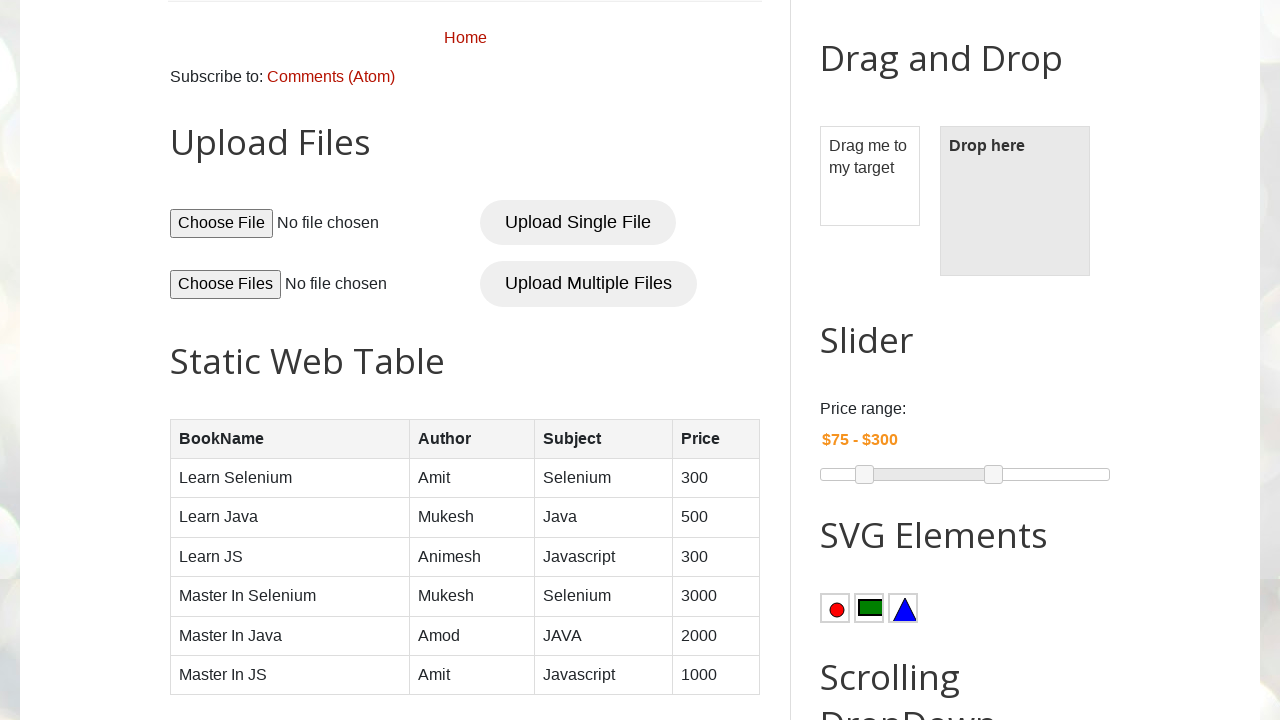

Located all table rows
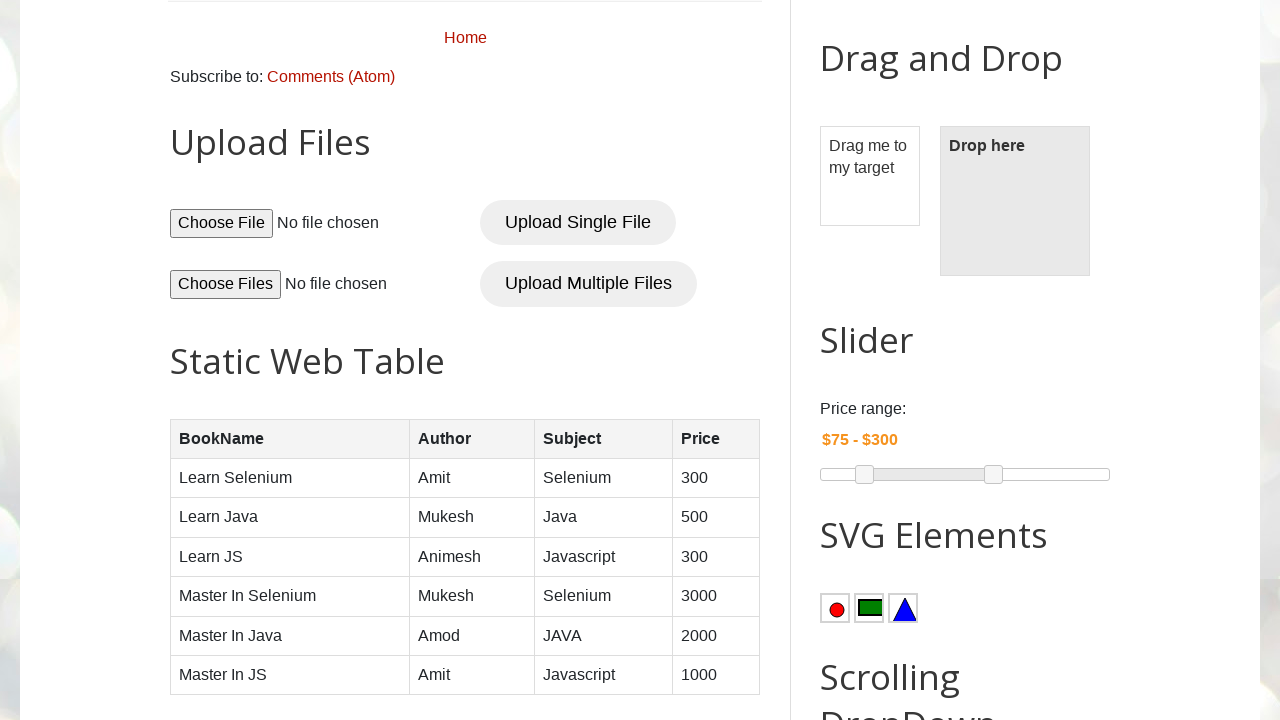

Located all table columns in first row
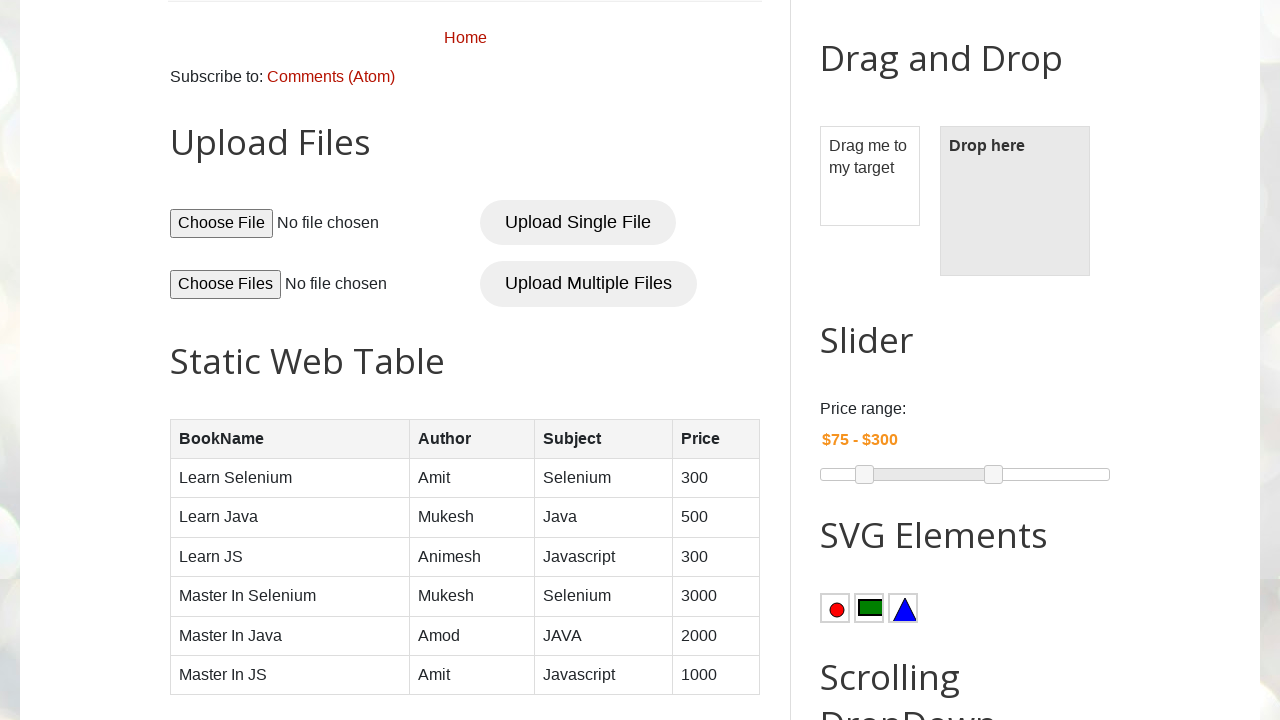

Verified table has 7 rows
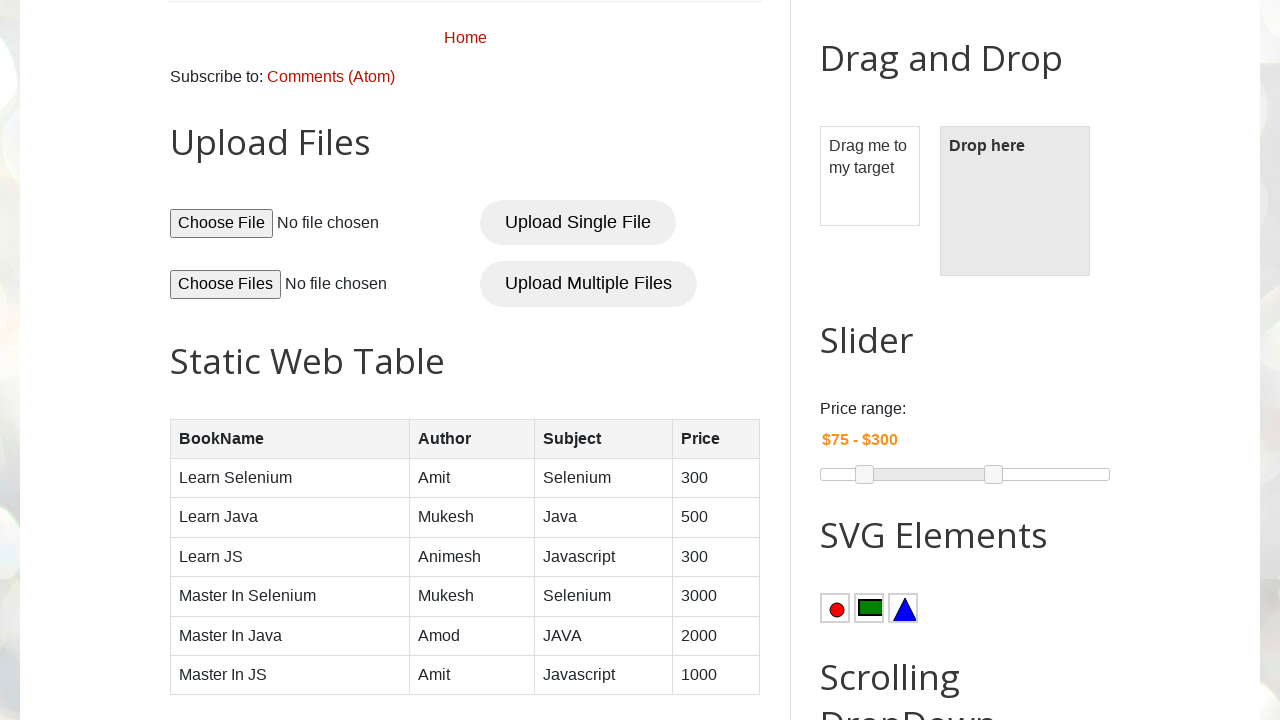

Verified table has 4 columns
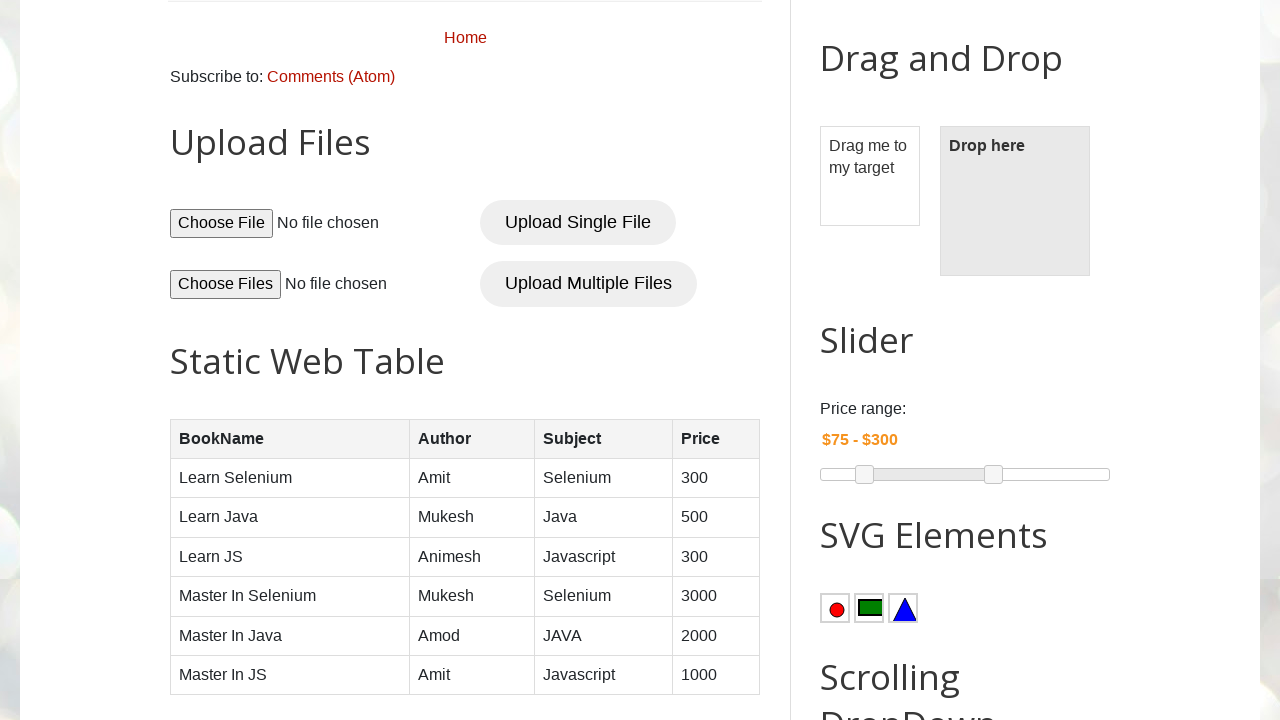

Located first data cell in table
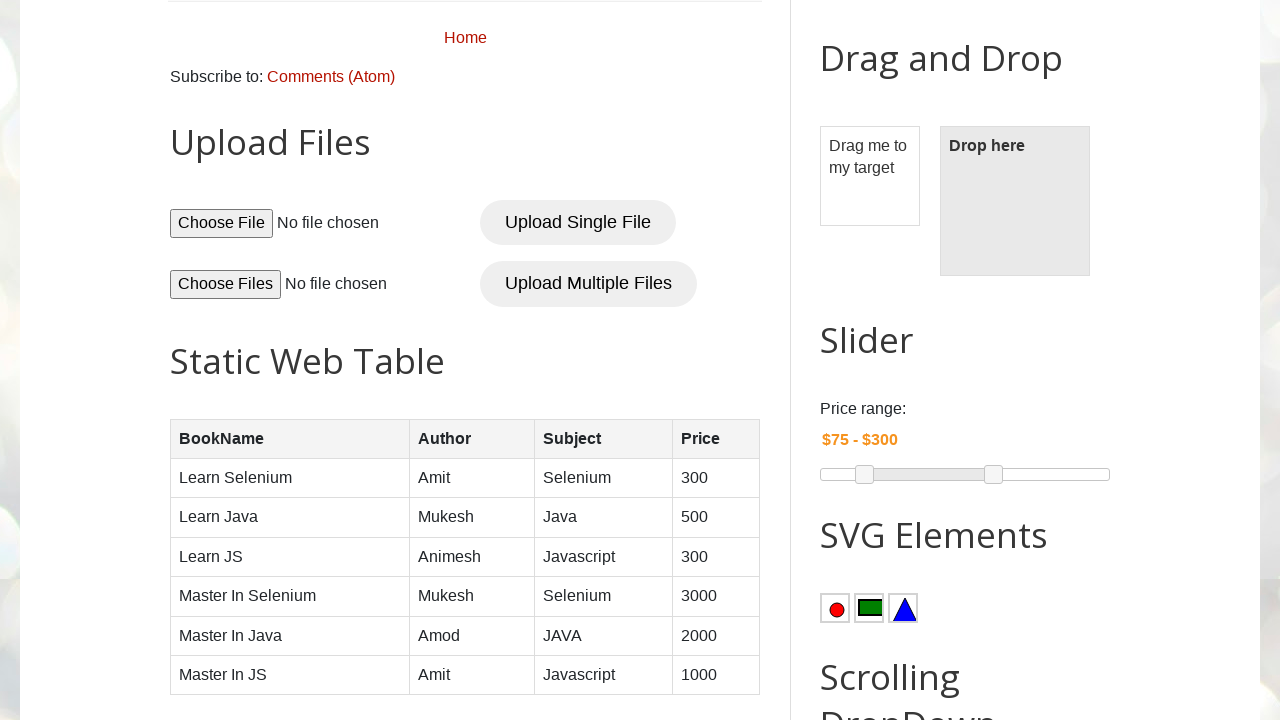

First data cell is ready
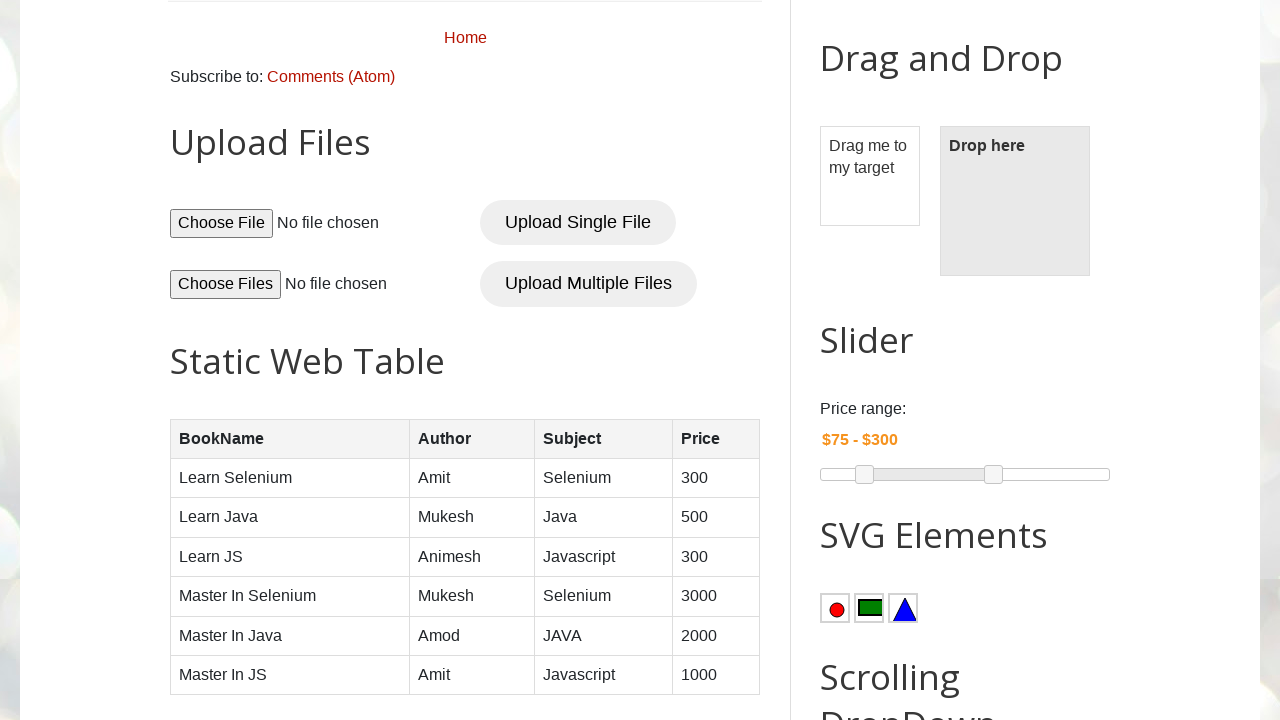

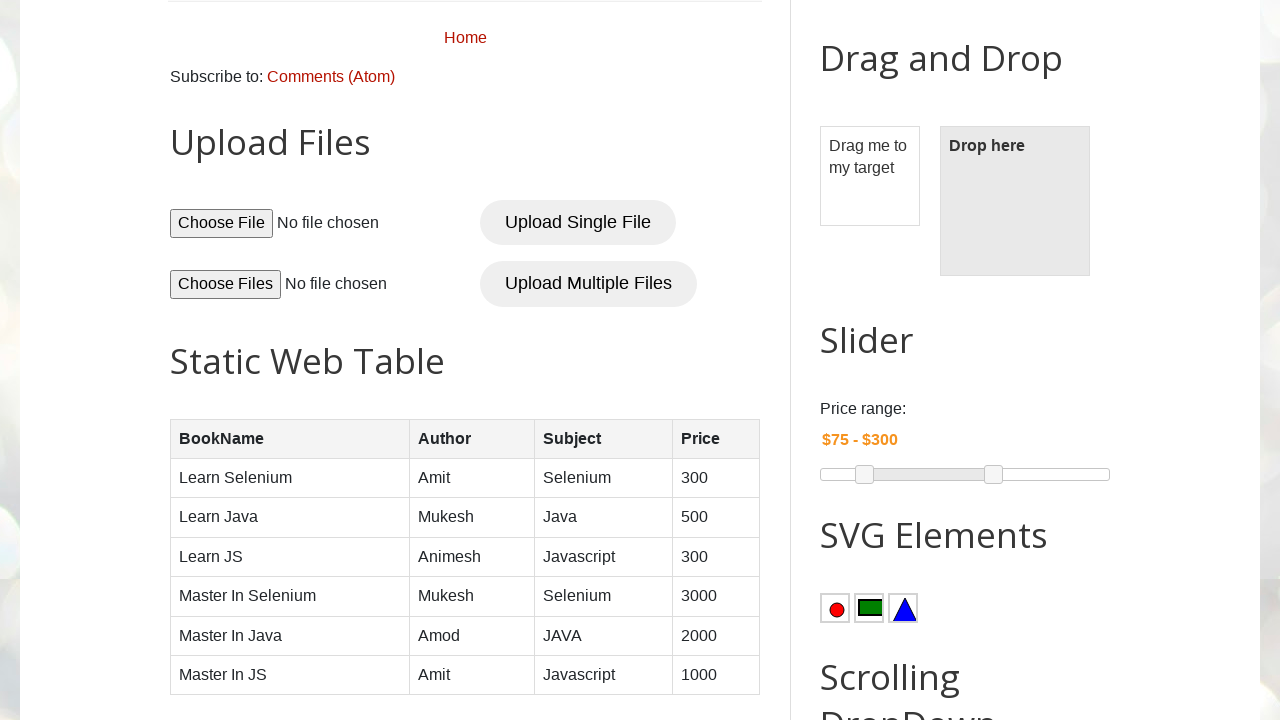